Tests drag and drop functionality on the jQuery UI demo page by dragging an element onto a drop target within an iframe

Starting URL: https://jqueryui.com/droppable/

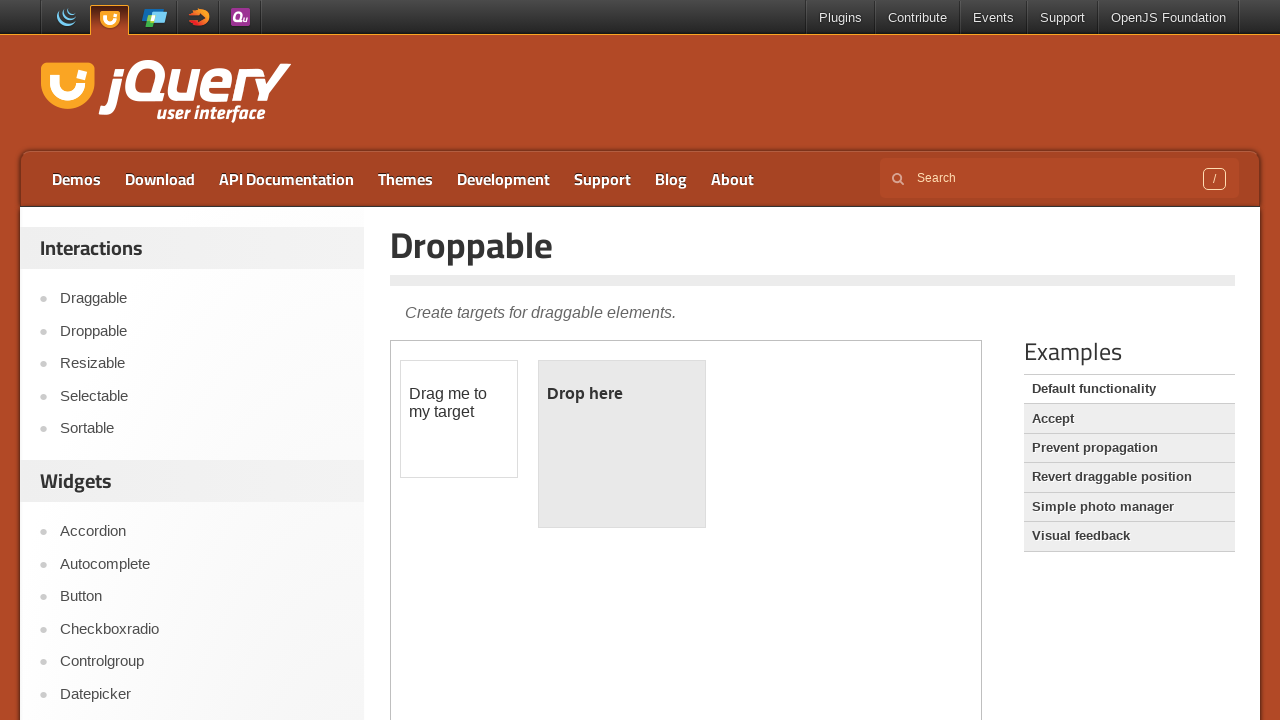

Located the demo iframe containing drag and drop elements
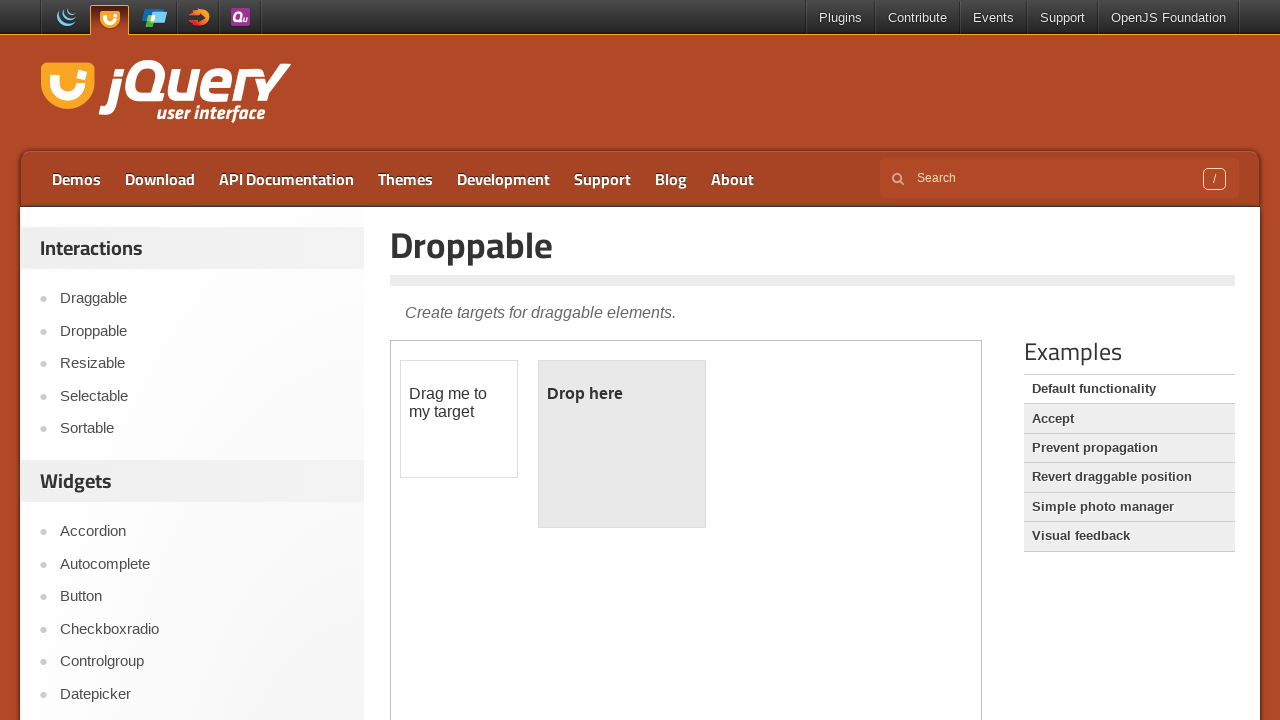

Located the draggable source element within the iframe
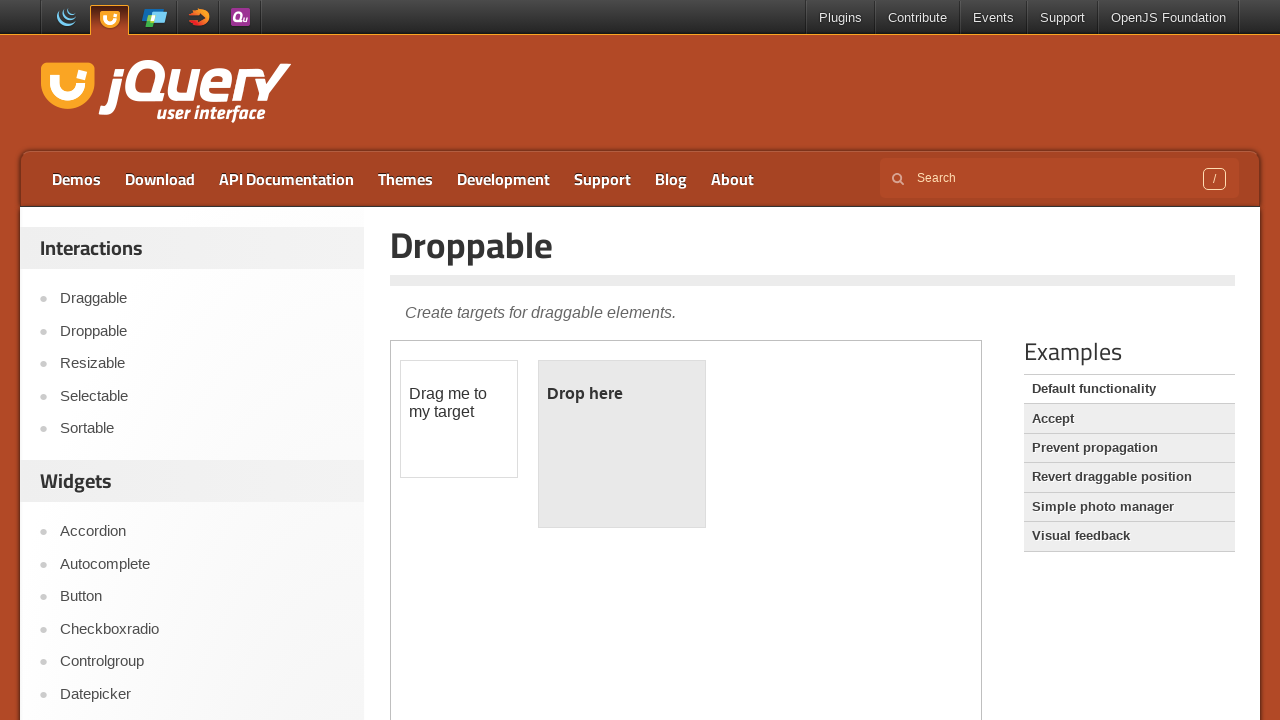

Located the droppable target element within the iframe
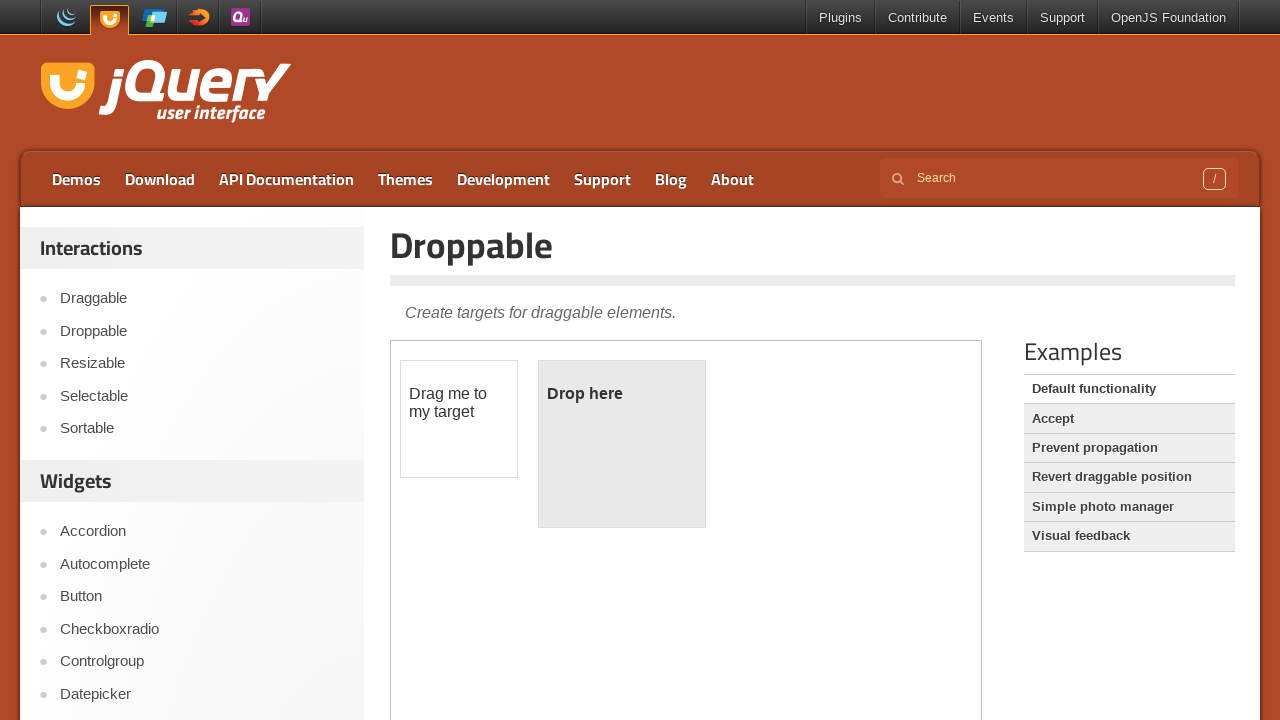

Dragged the source element onto the target drop zone at (622, 444)
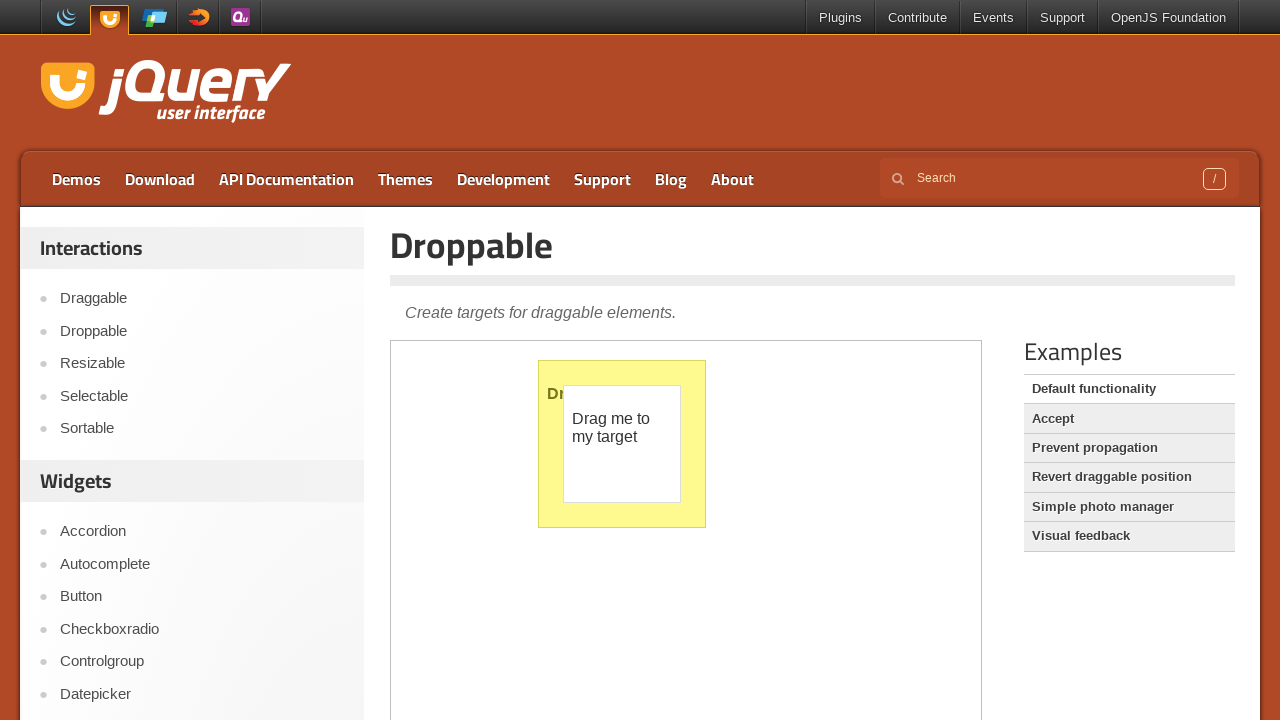

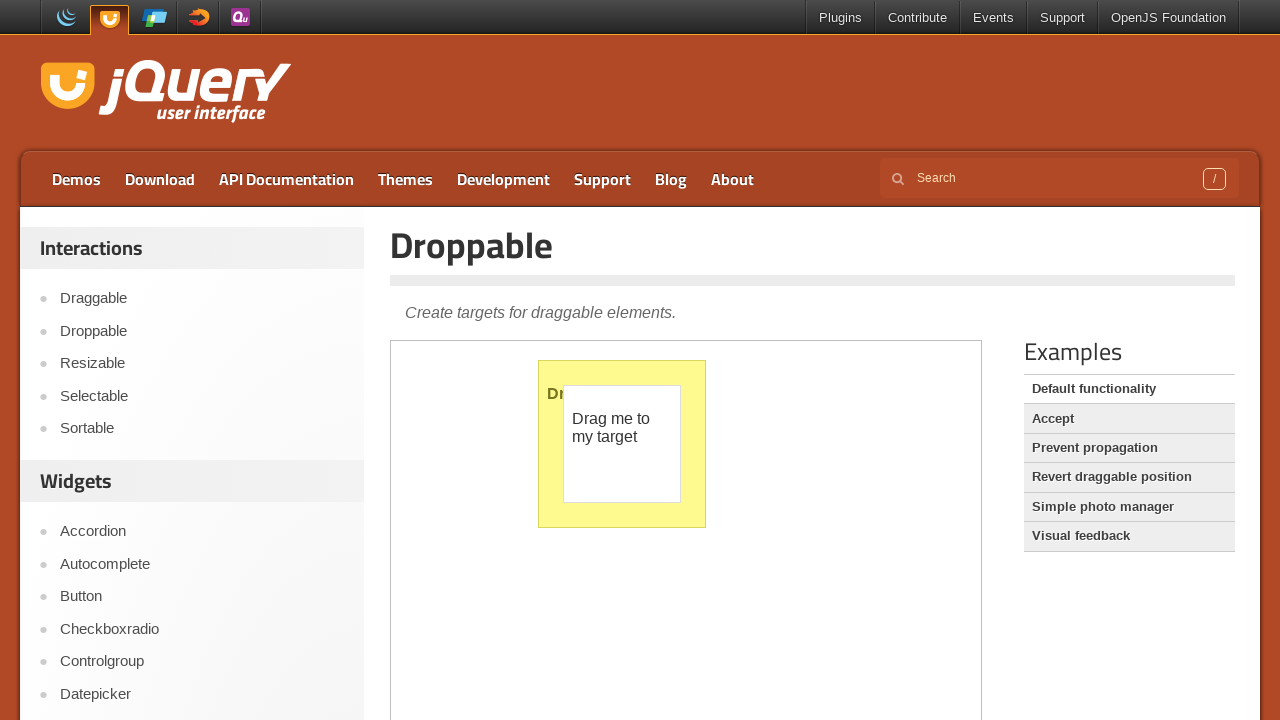